Navigates to Swiggy food delivery website and enters a location (Thuraipakkam) in the location search field to set the delivery area.

Starting URL: https://www.swiggy.com/

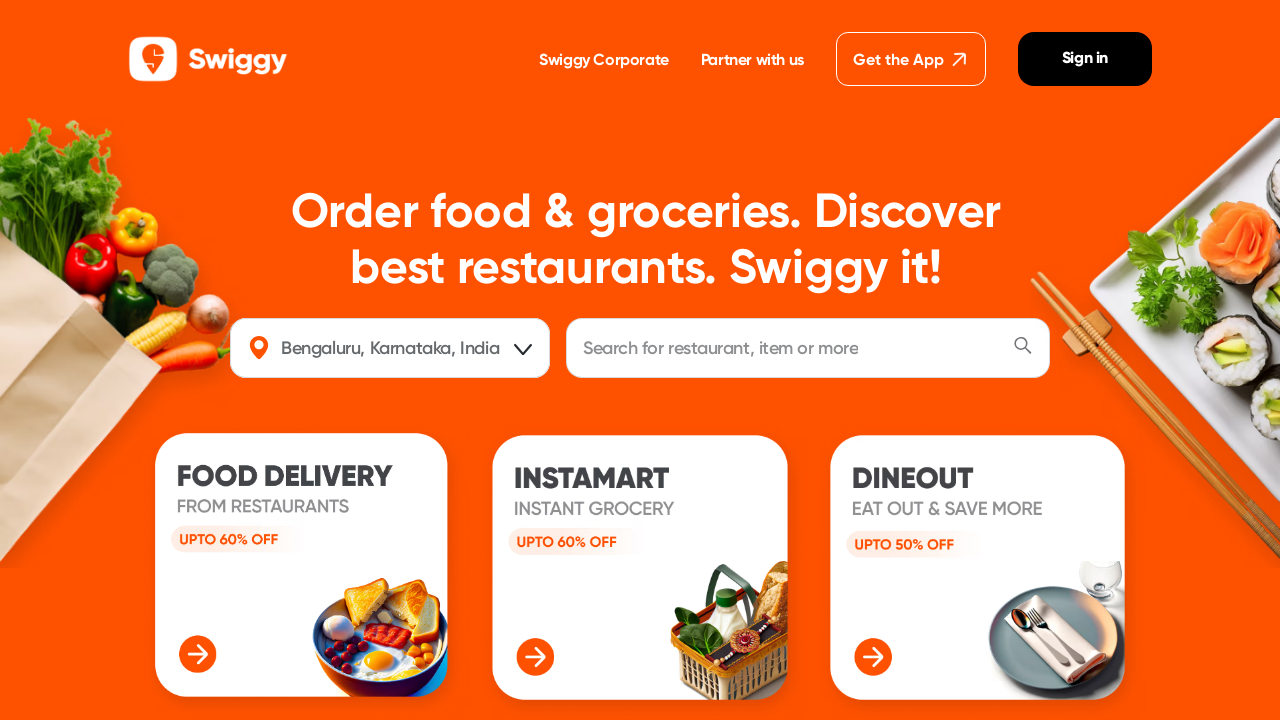

Navigated to Swiggy food delivery website
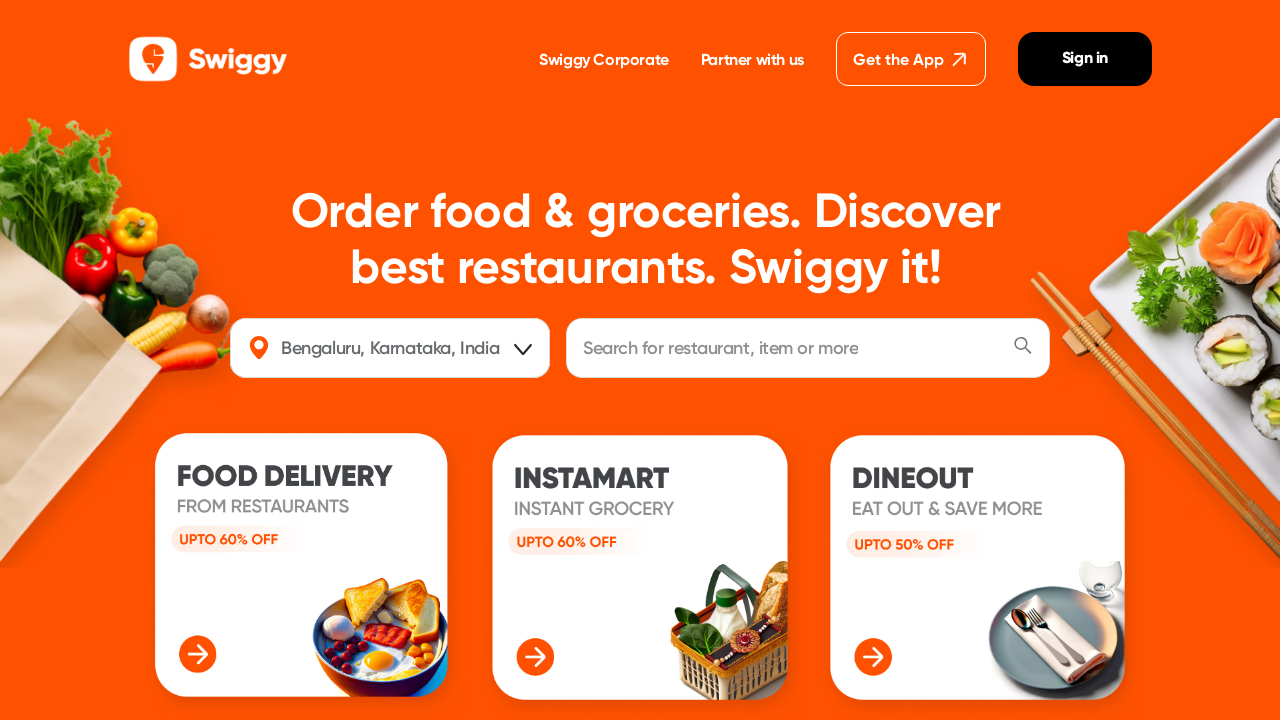

Entered 'Thuraipakkam' in the location search field on #location
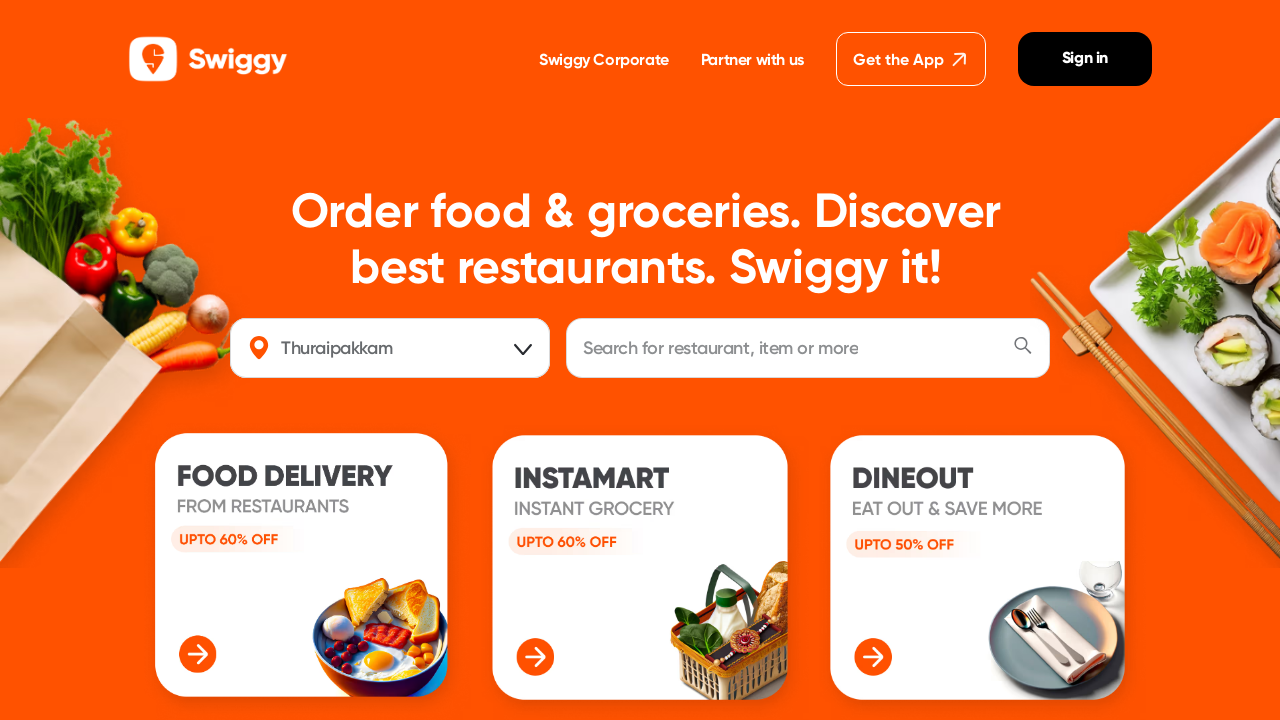

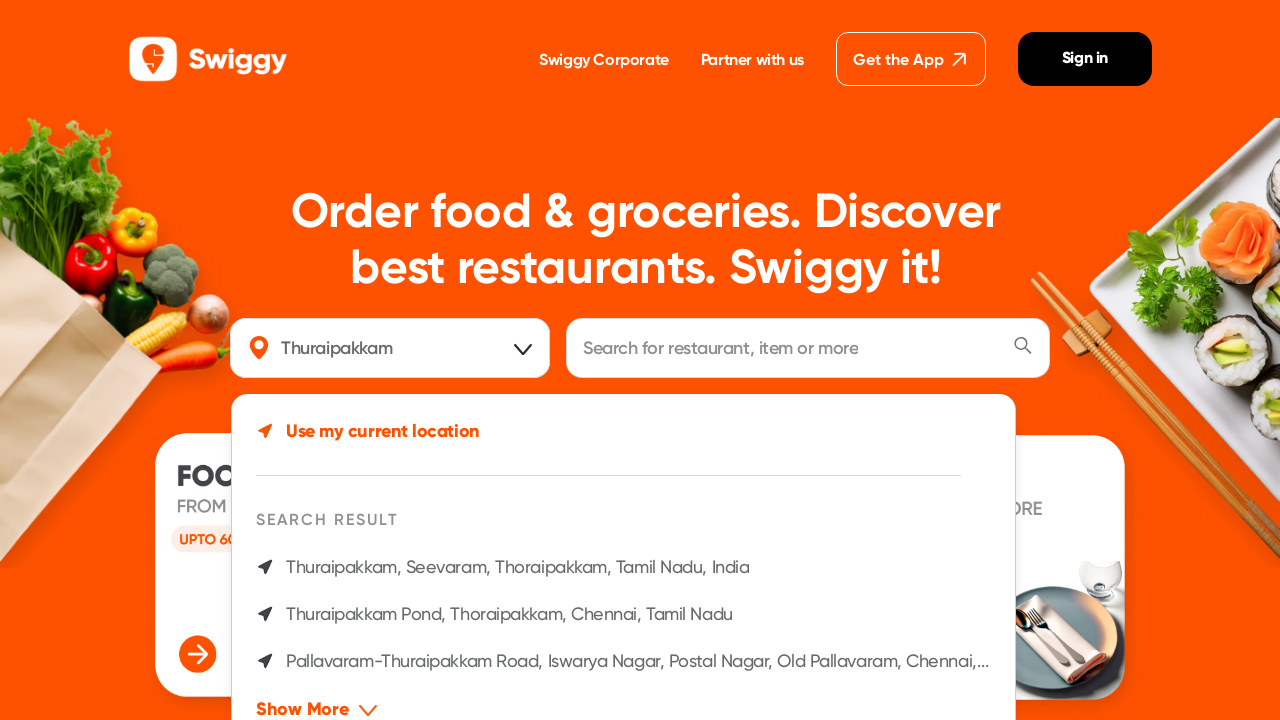